Navigates to JPL Space images page and clicks the full image button to view the featured image

Starting URL: https://data-class-jpl-space.s3.amazonaws.com/JPL_Space/index.html

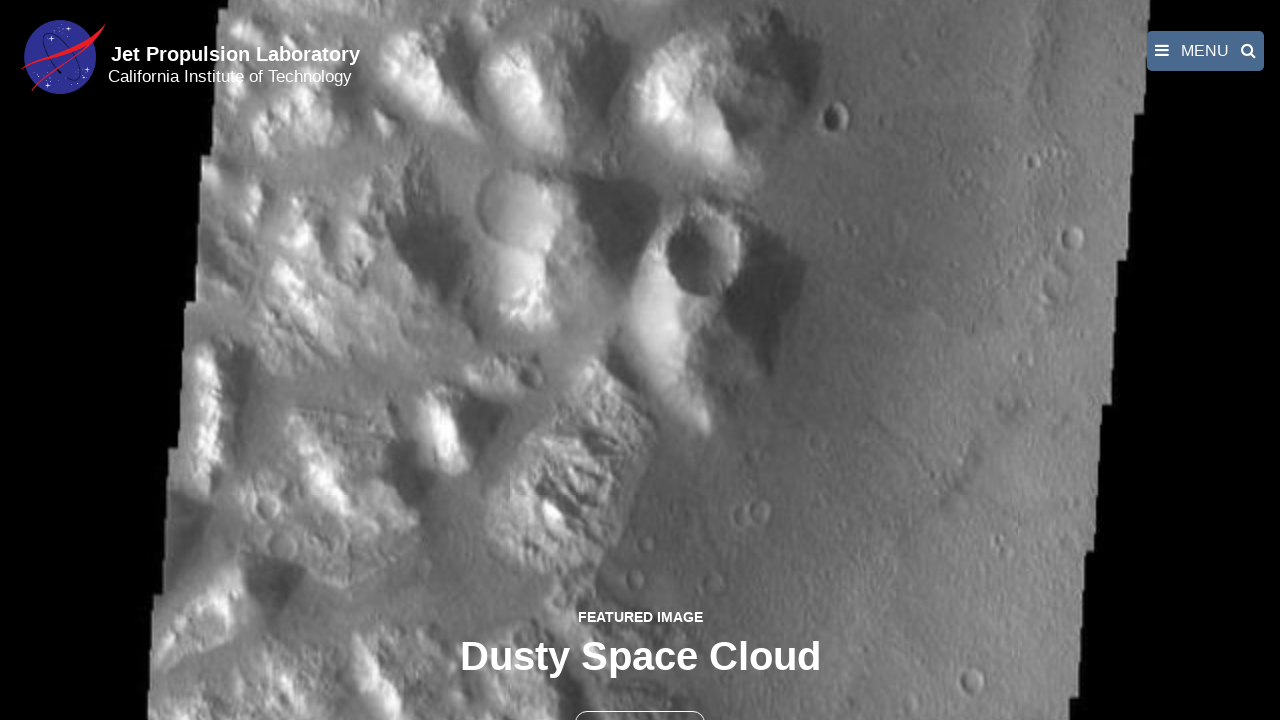

Navigated to JPL Space images page
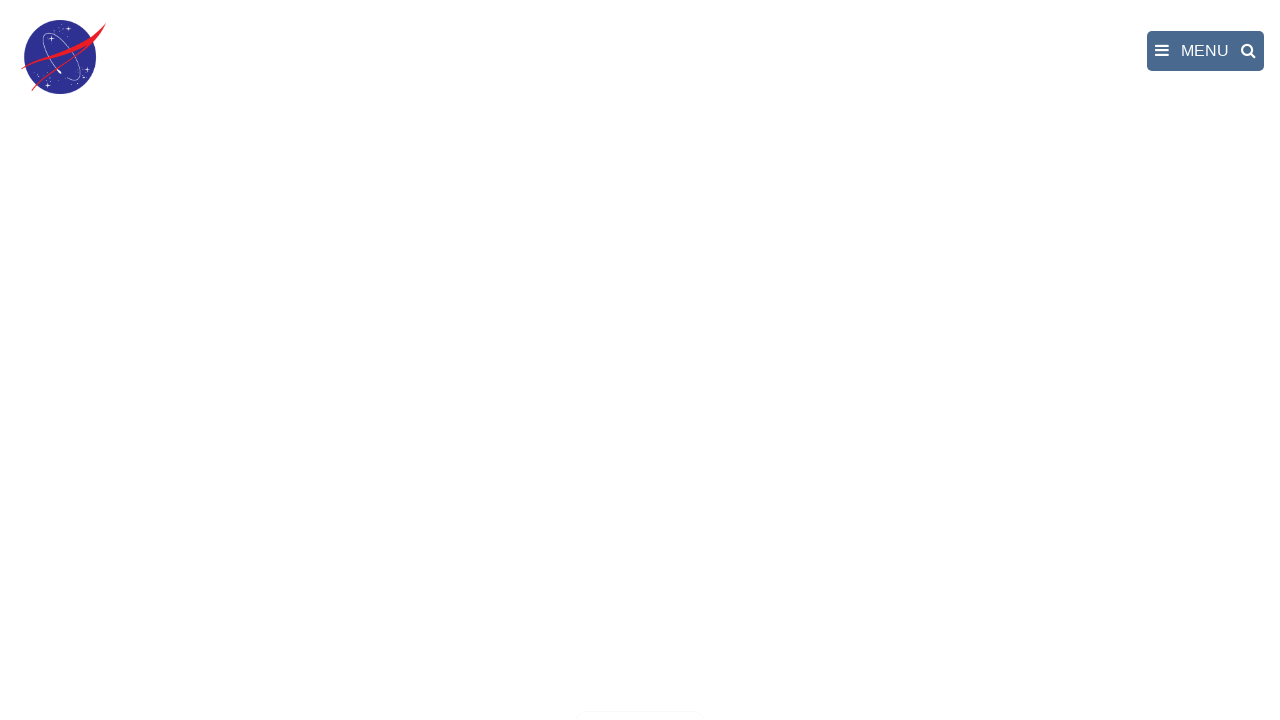

Clicked the full image button to view featured image at (640, 699) on button >> nth=1
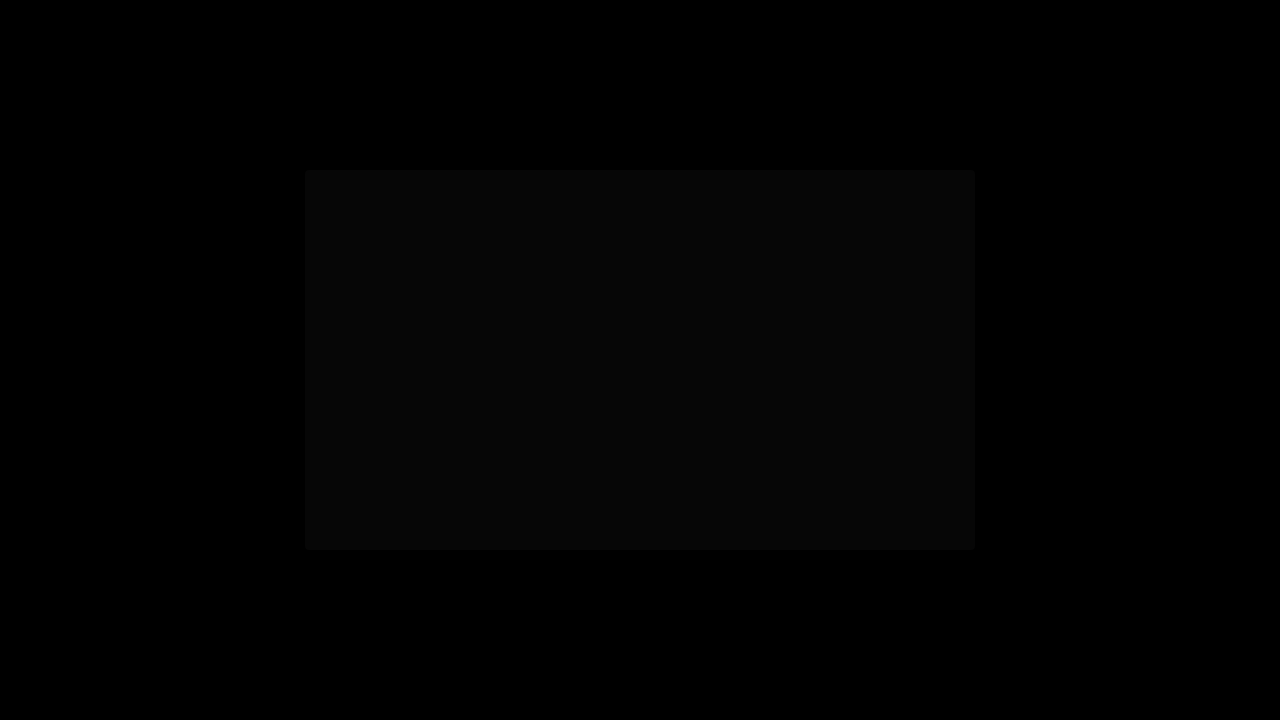

Full image loaded and displayed
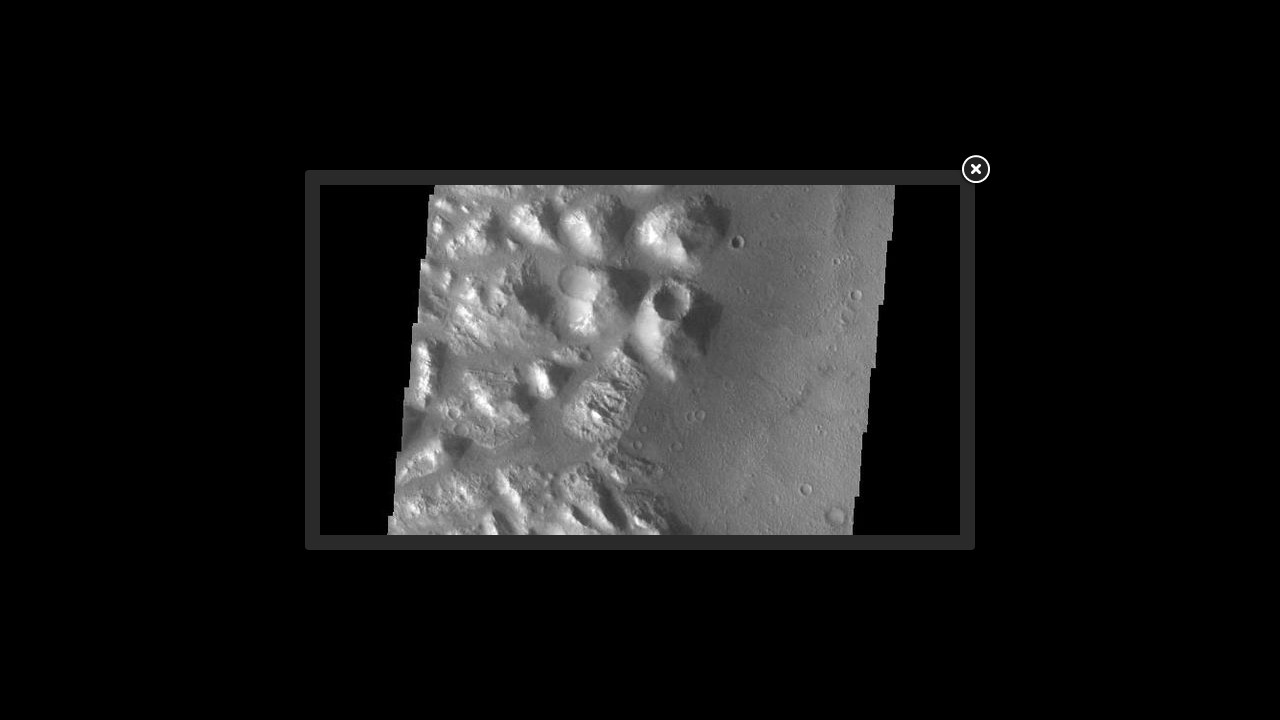

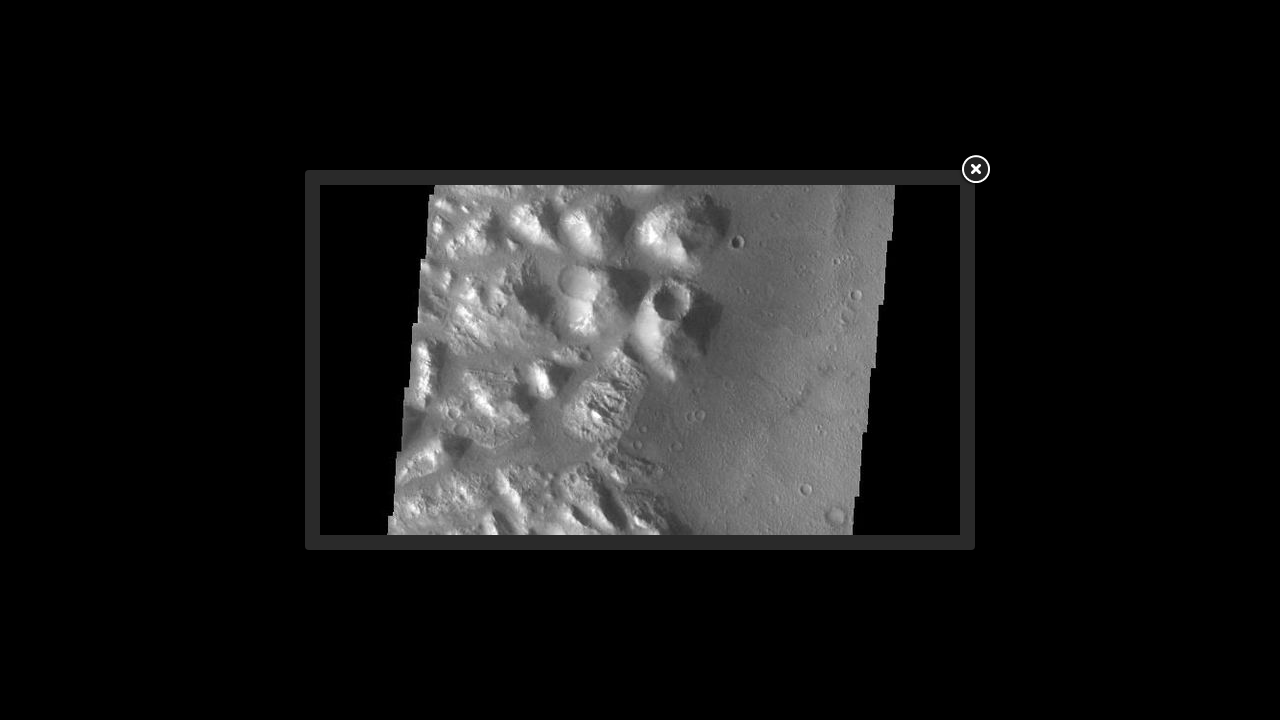